Tests email validation by entering an invalid email format and verifying the appropriate error message is shown

Starting URL: https://practice.expandtesting.com/notes/app/login

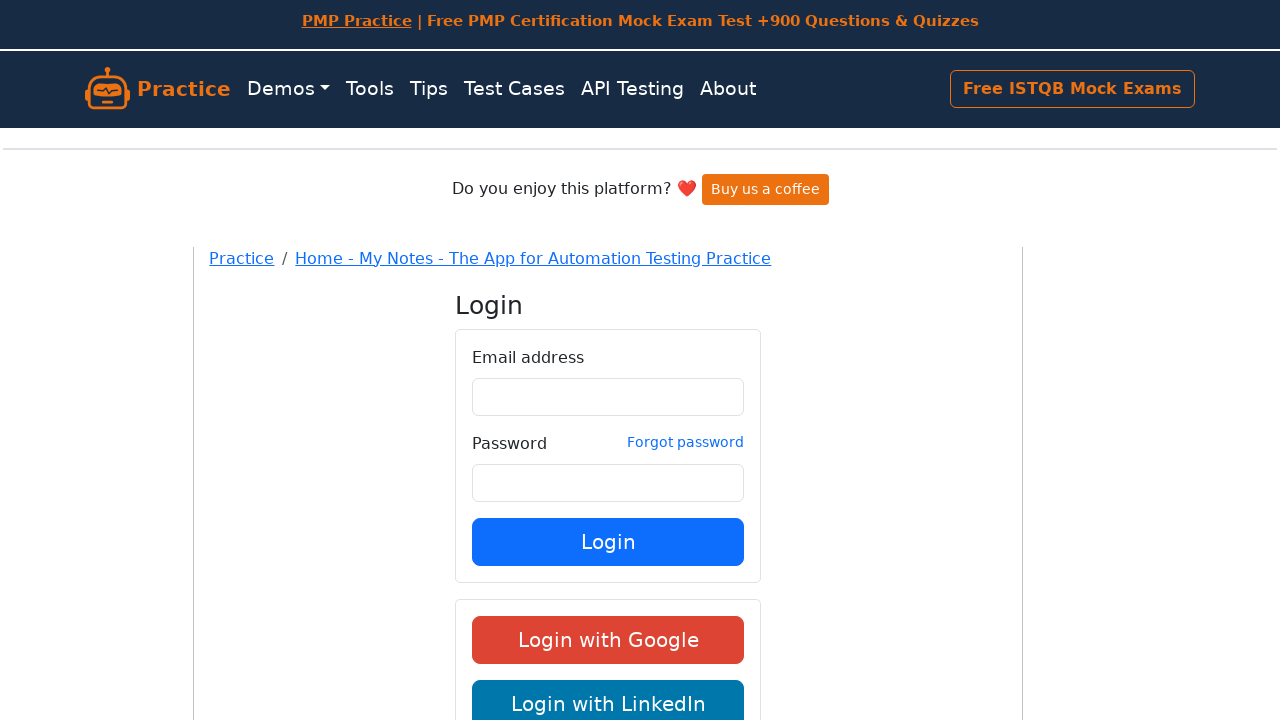

Filled email field with invalid email address 'a@' on input[name='email'], input[type='email'], #email
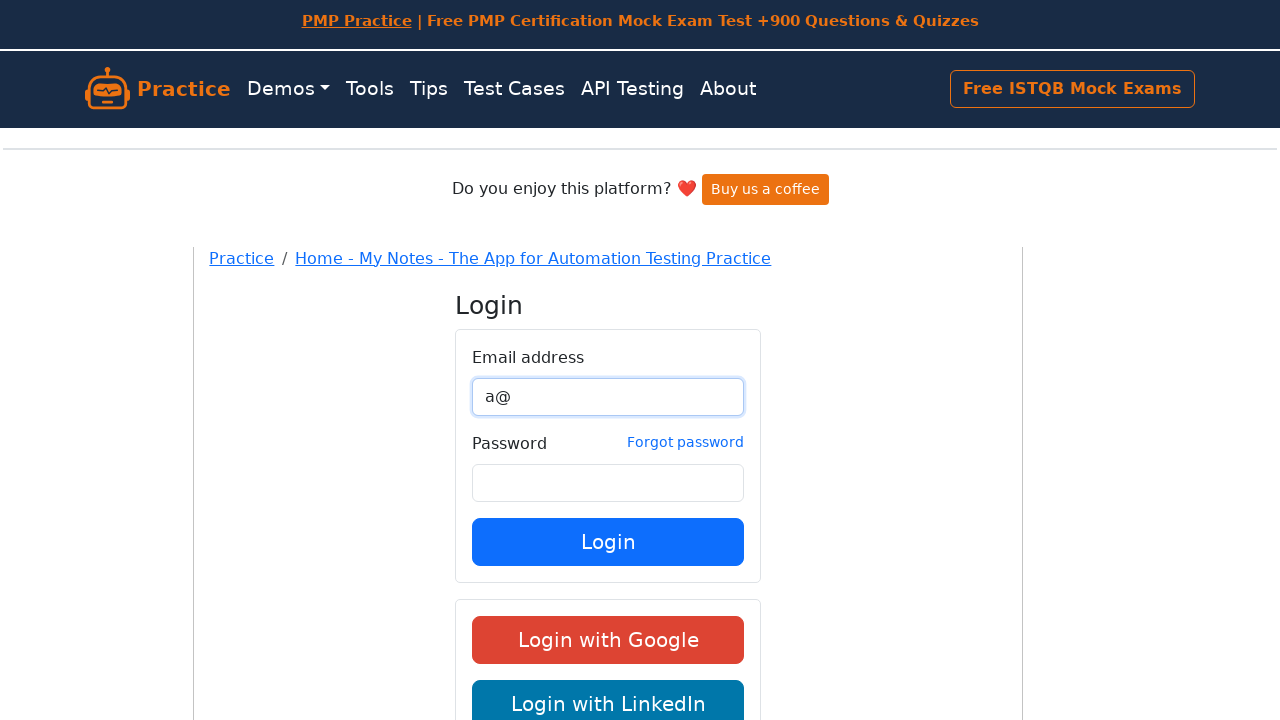

Filled password field with 'password' on input[name='password'], input[type='password'], #password
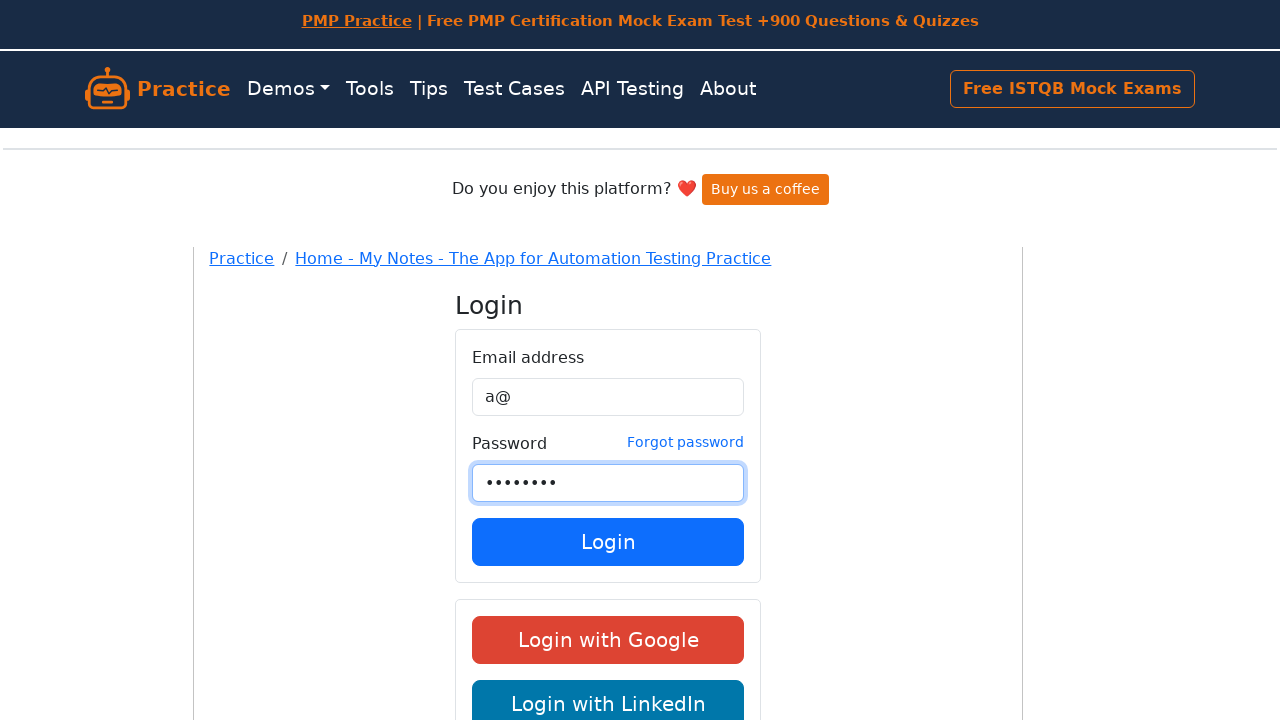

Clicked Login button to submit form at (608, 542) on button:has-text('Login')
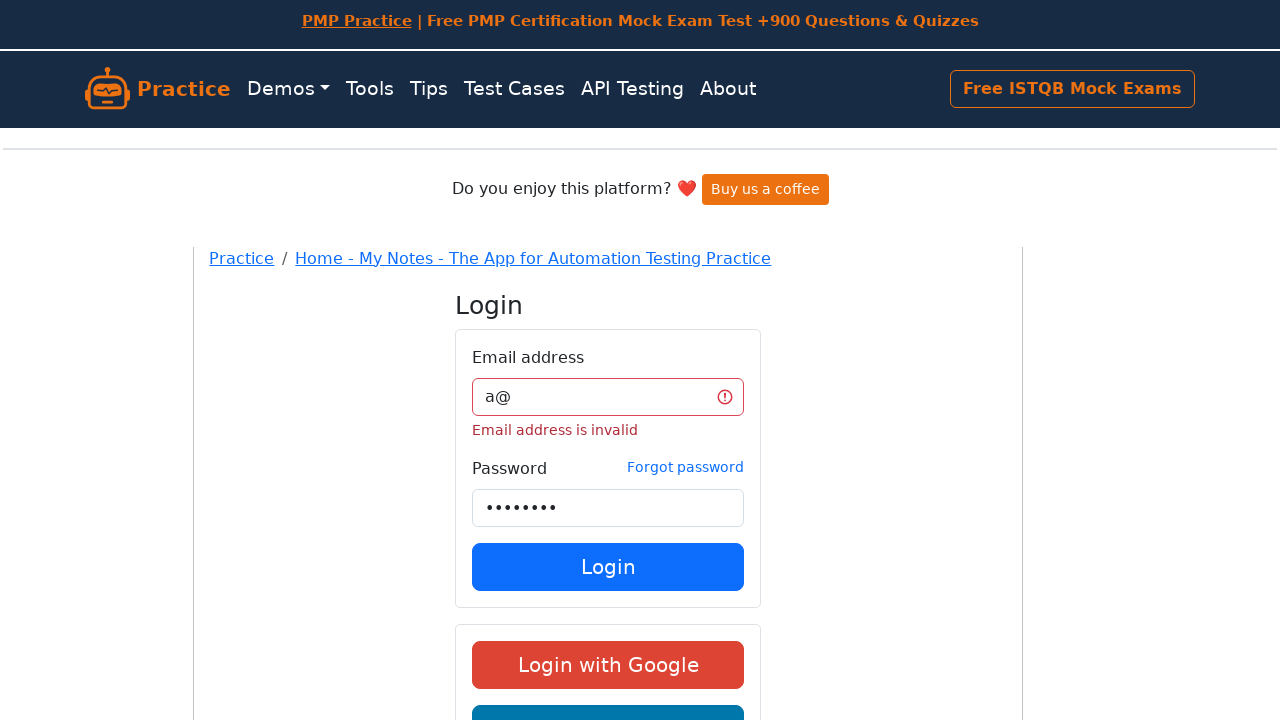

Verified error message 'Email address is invalid' is displayed
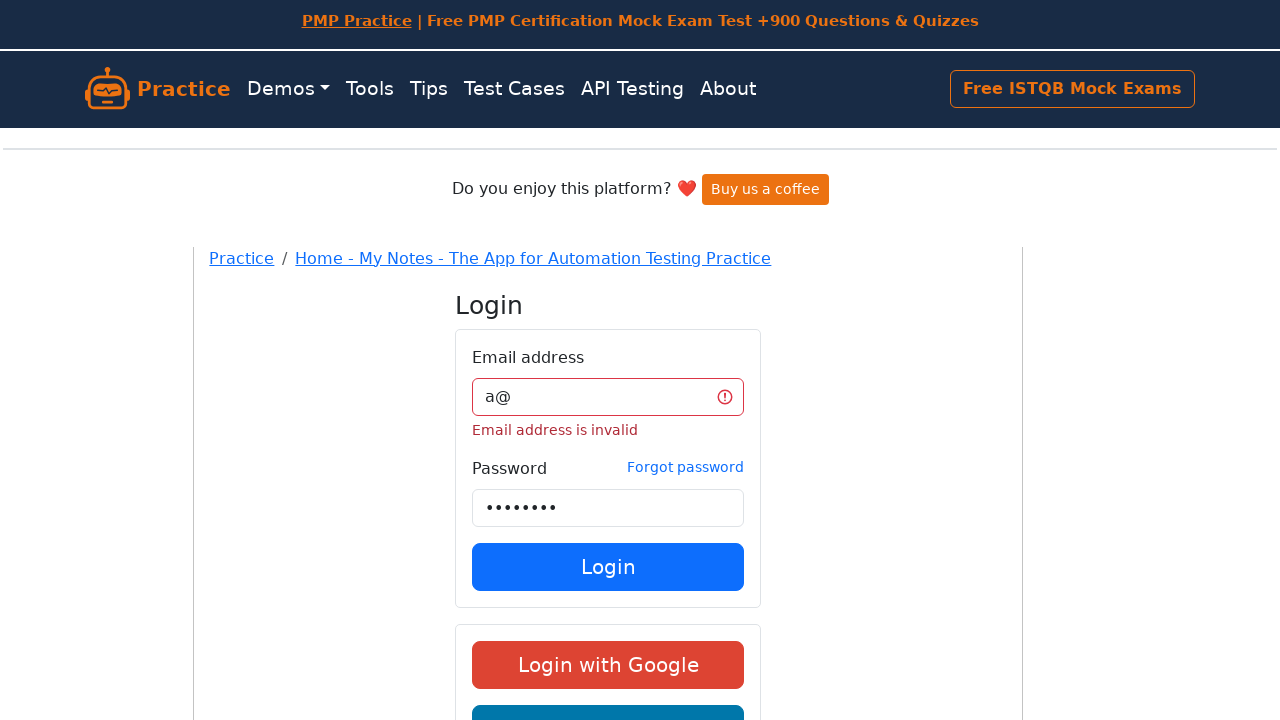

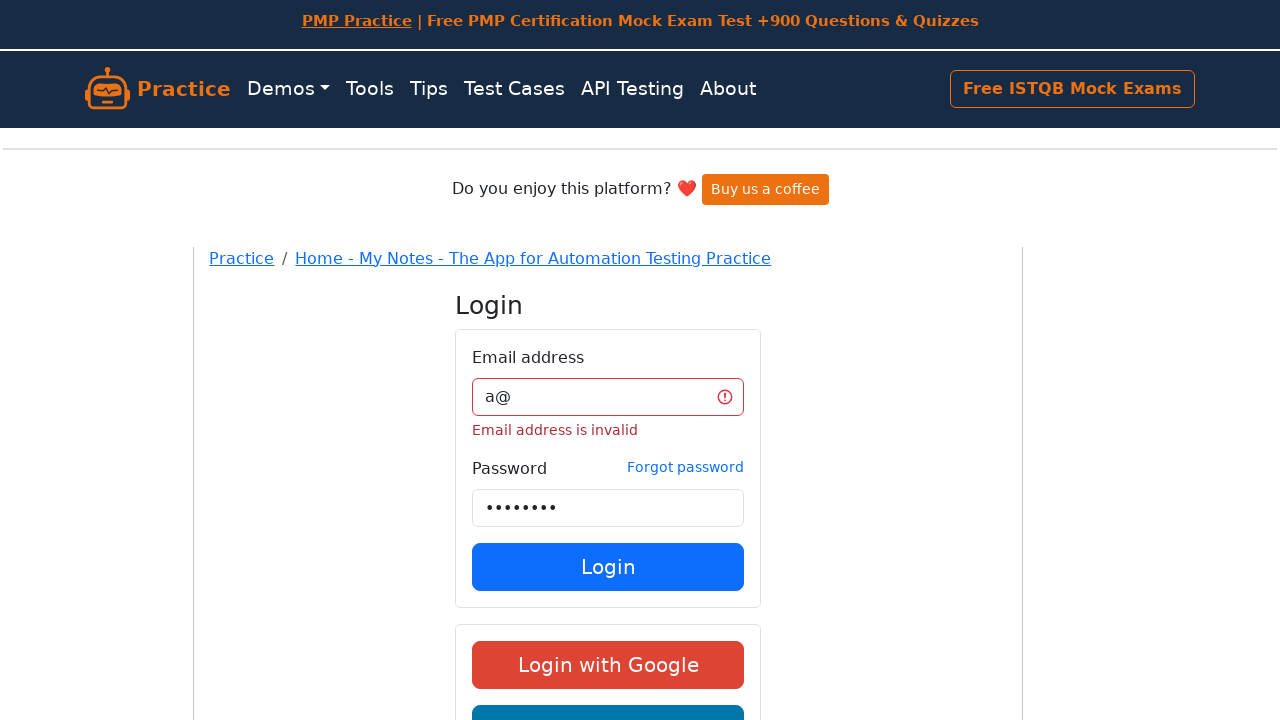